Navigates to Form Authentication page and verifies the Elemental Selenium link href attribute

Starting URL: https://the-internet.herokuapp.com/

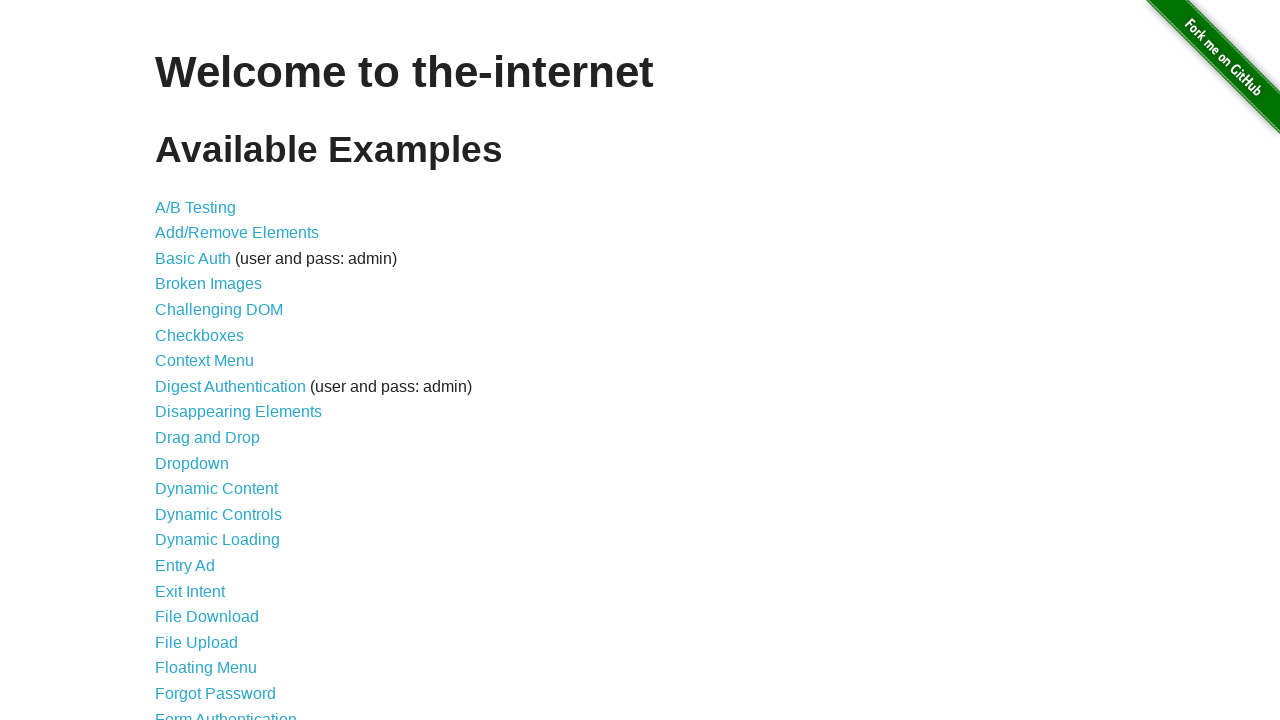

Clicked on Form Authentication link at (226, 712) on text=Form Authentication
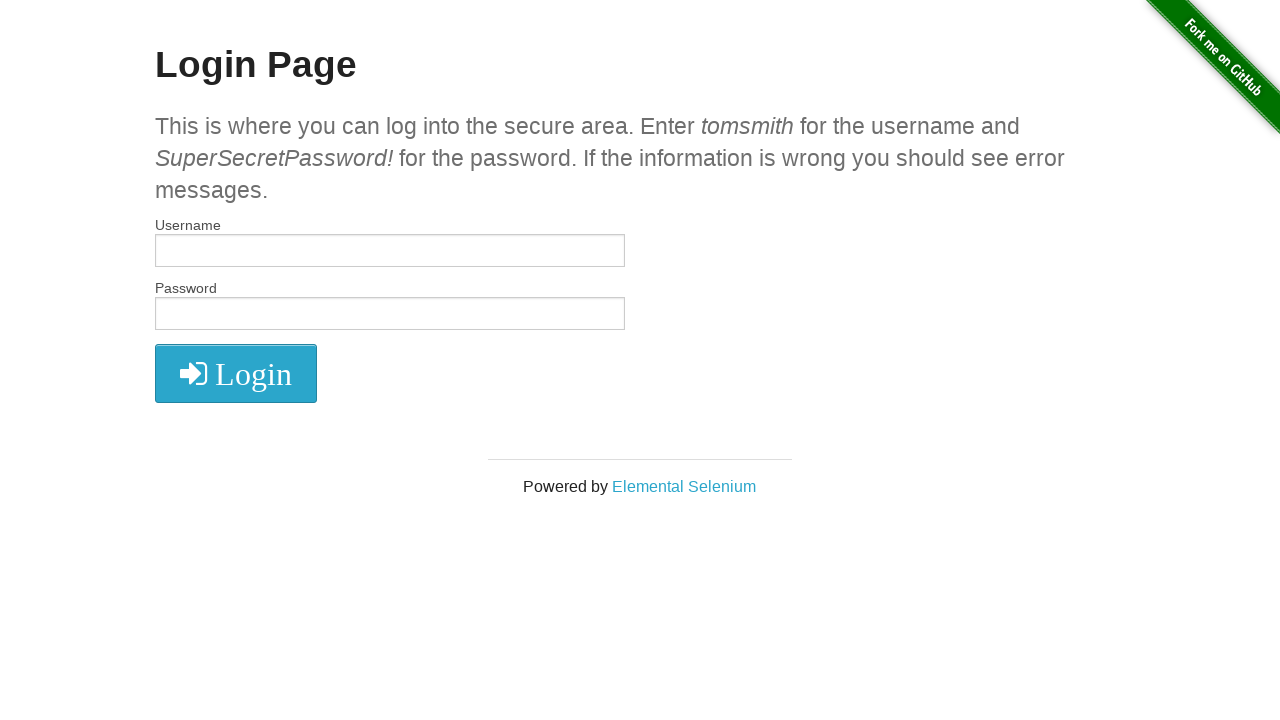

Waited for Elemental Selenium link to be visible
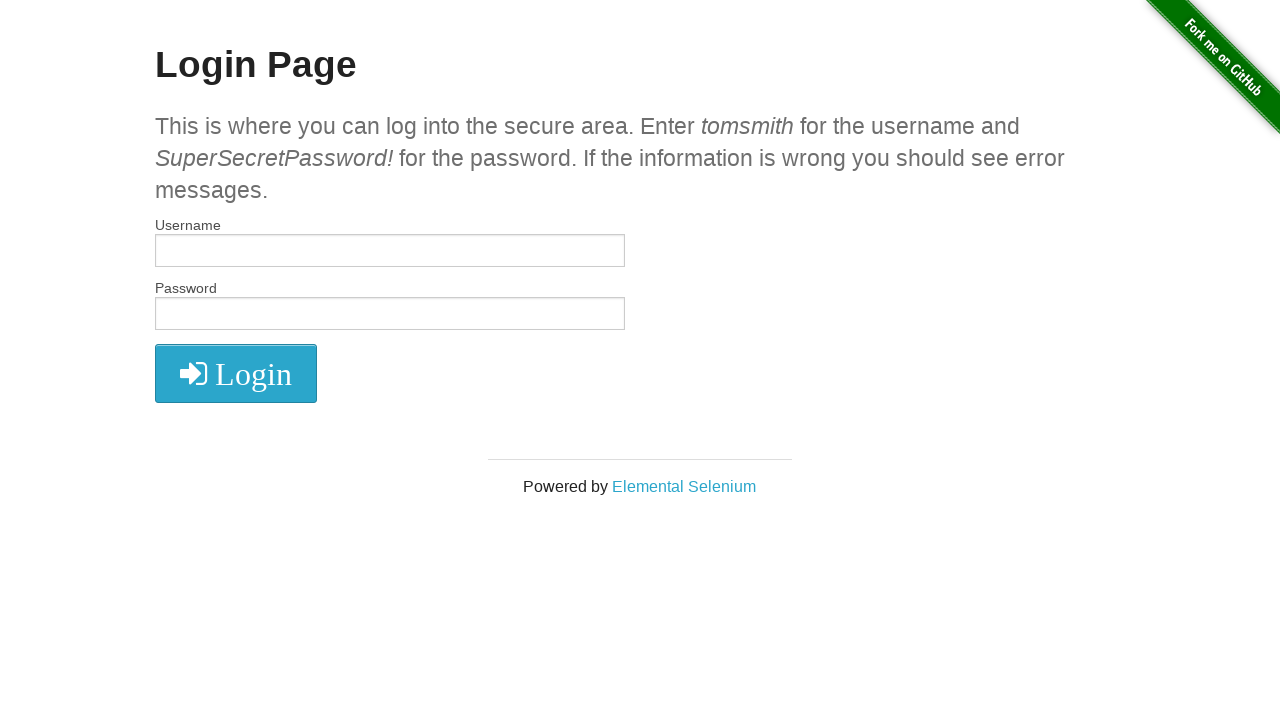

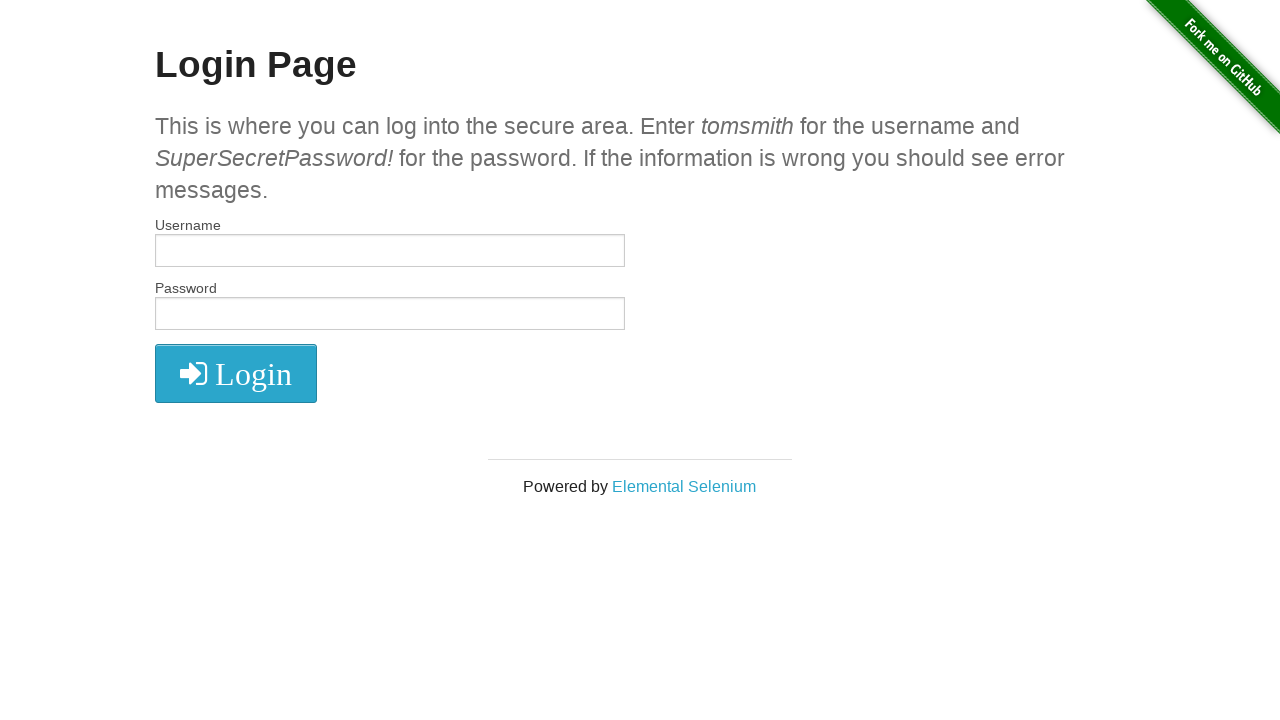